Tests the jQuery UI tooltip demo page by switching to the iframe and verifying the tooltip attribute exists on the age input field

Starting URL: https://jqueryui.com/tooltip/

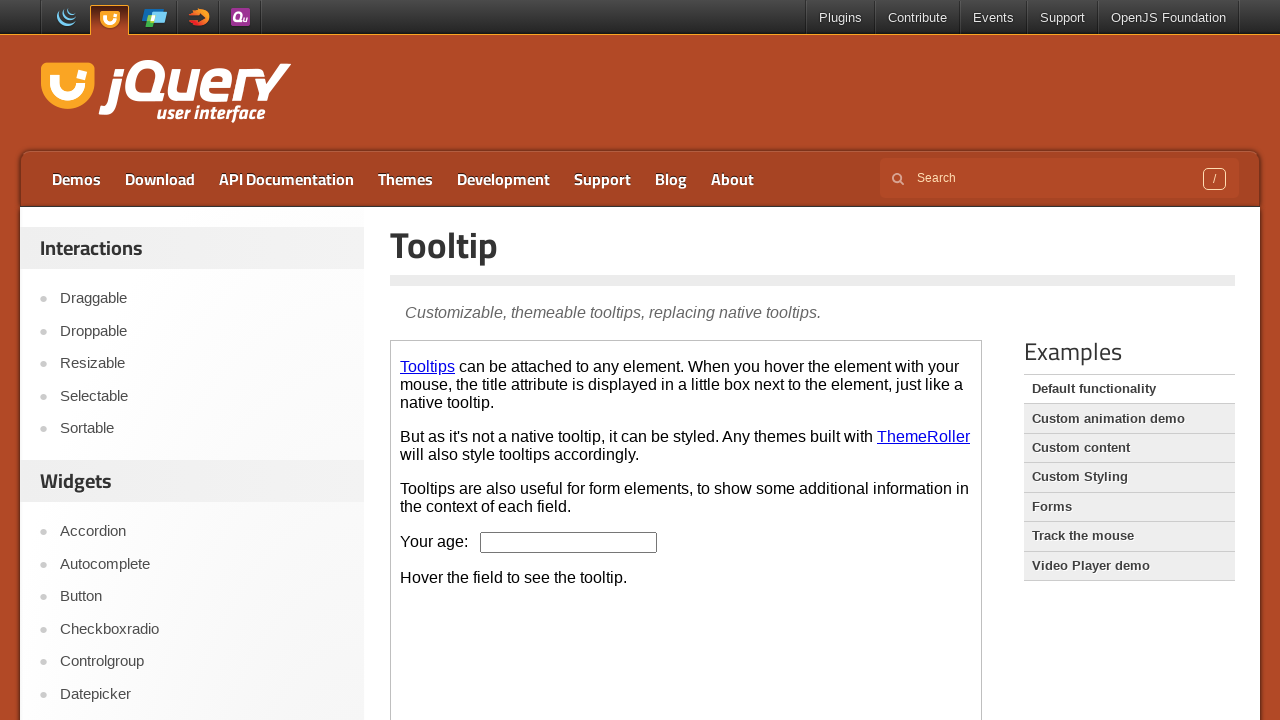

Set viewport size to 1920x1080
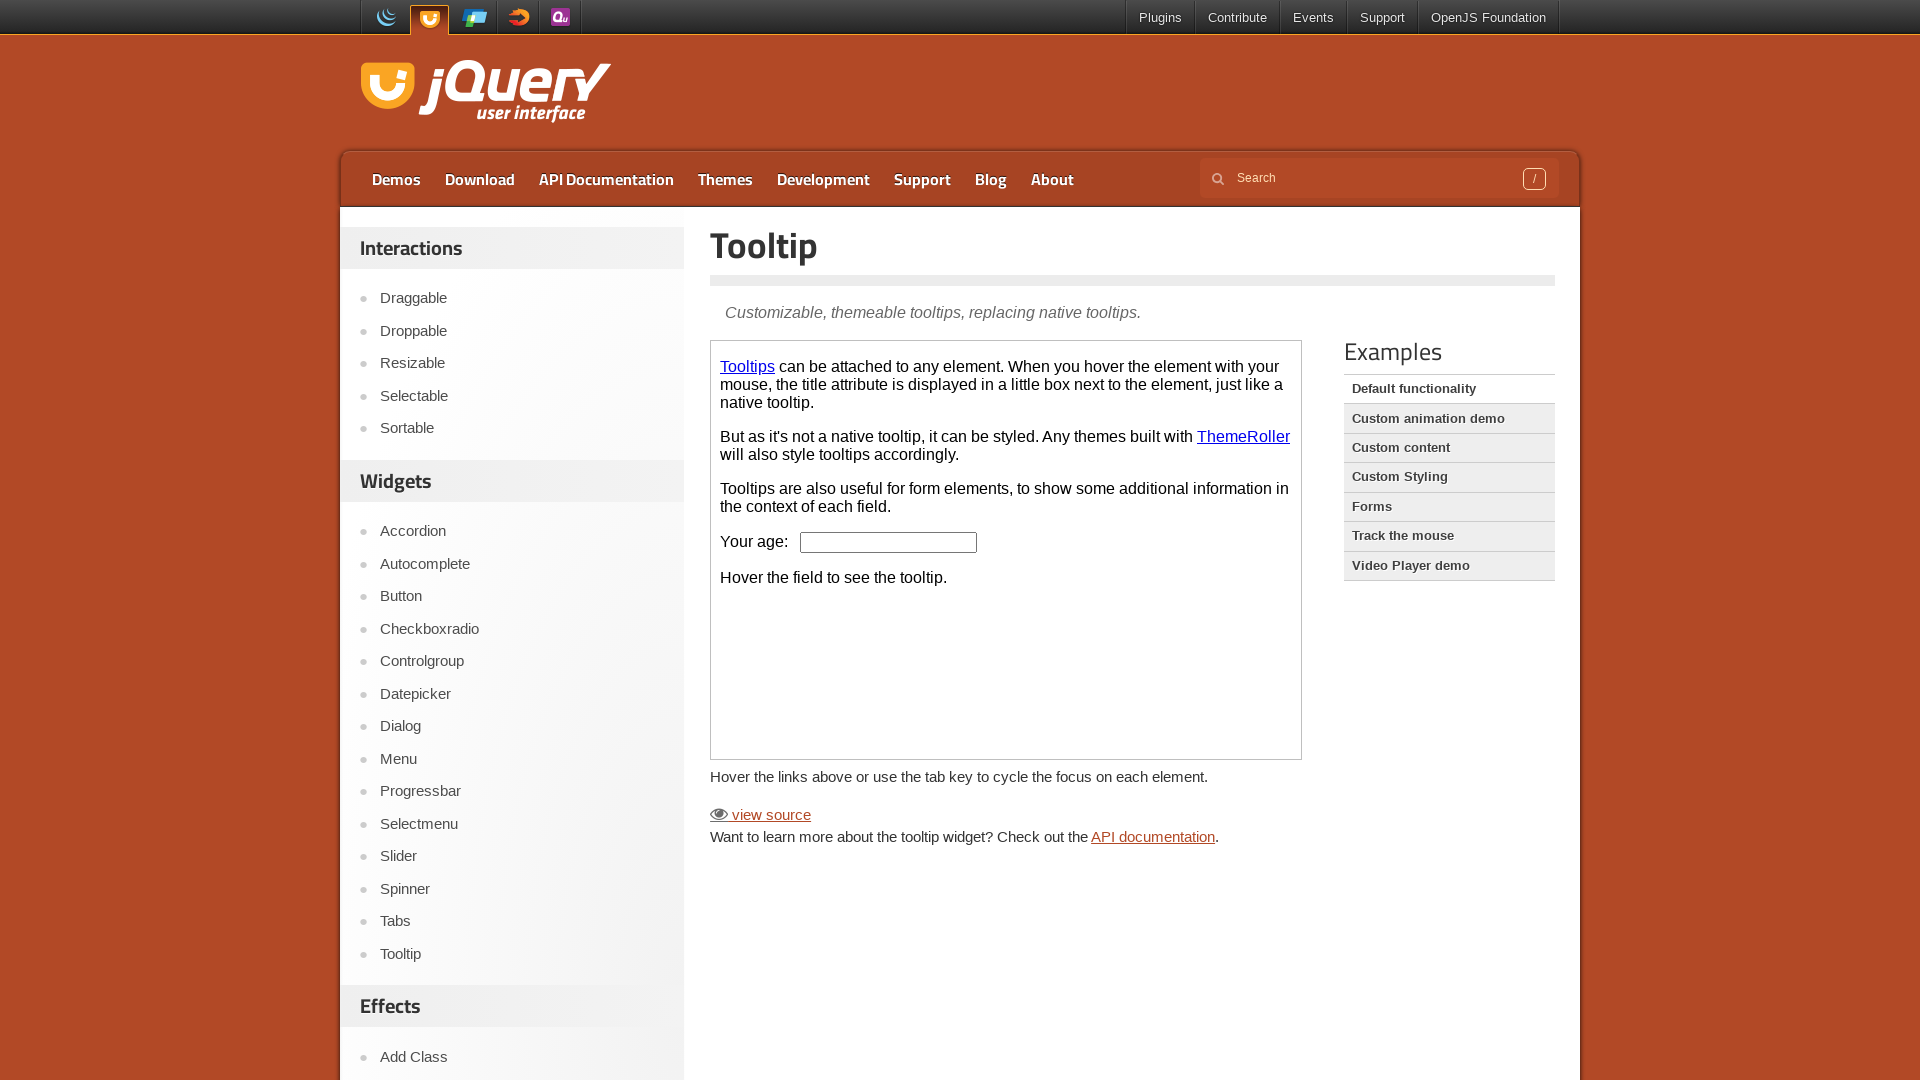

Located and selected the demo iframe
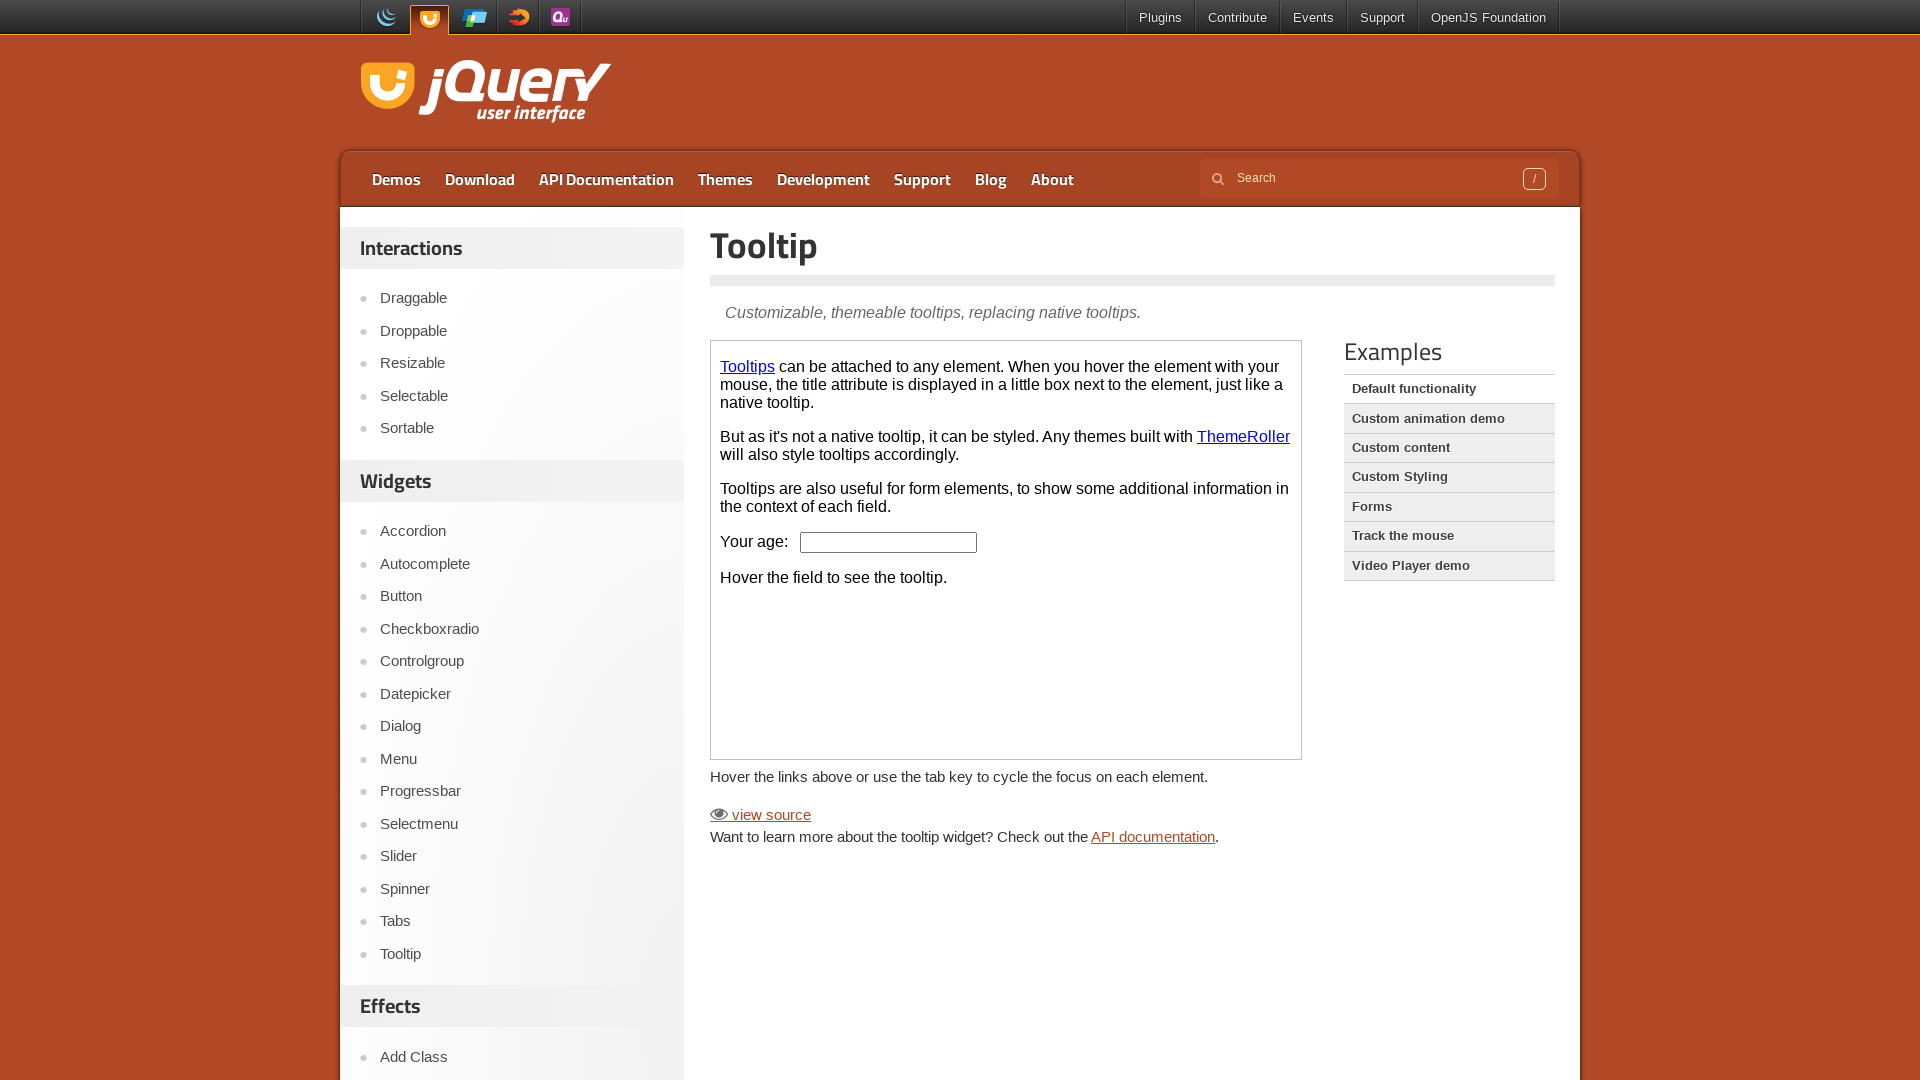

Located the age input field in the iframe
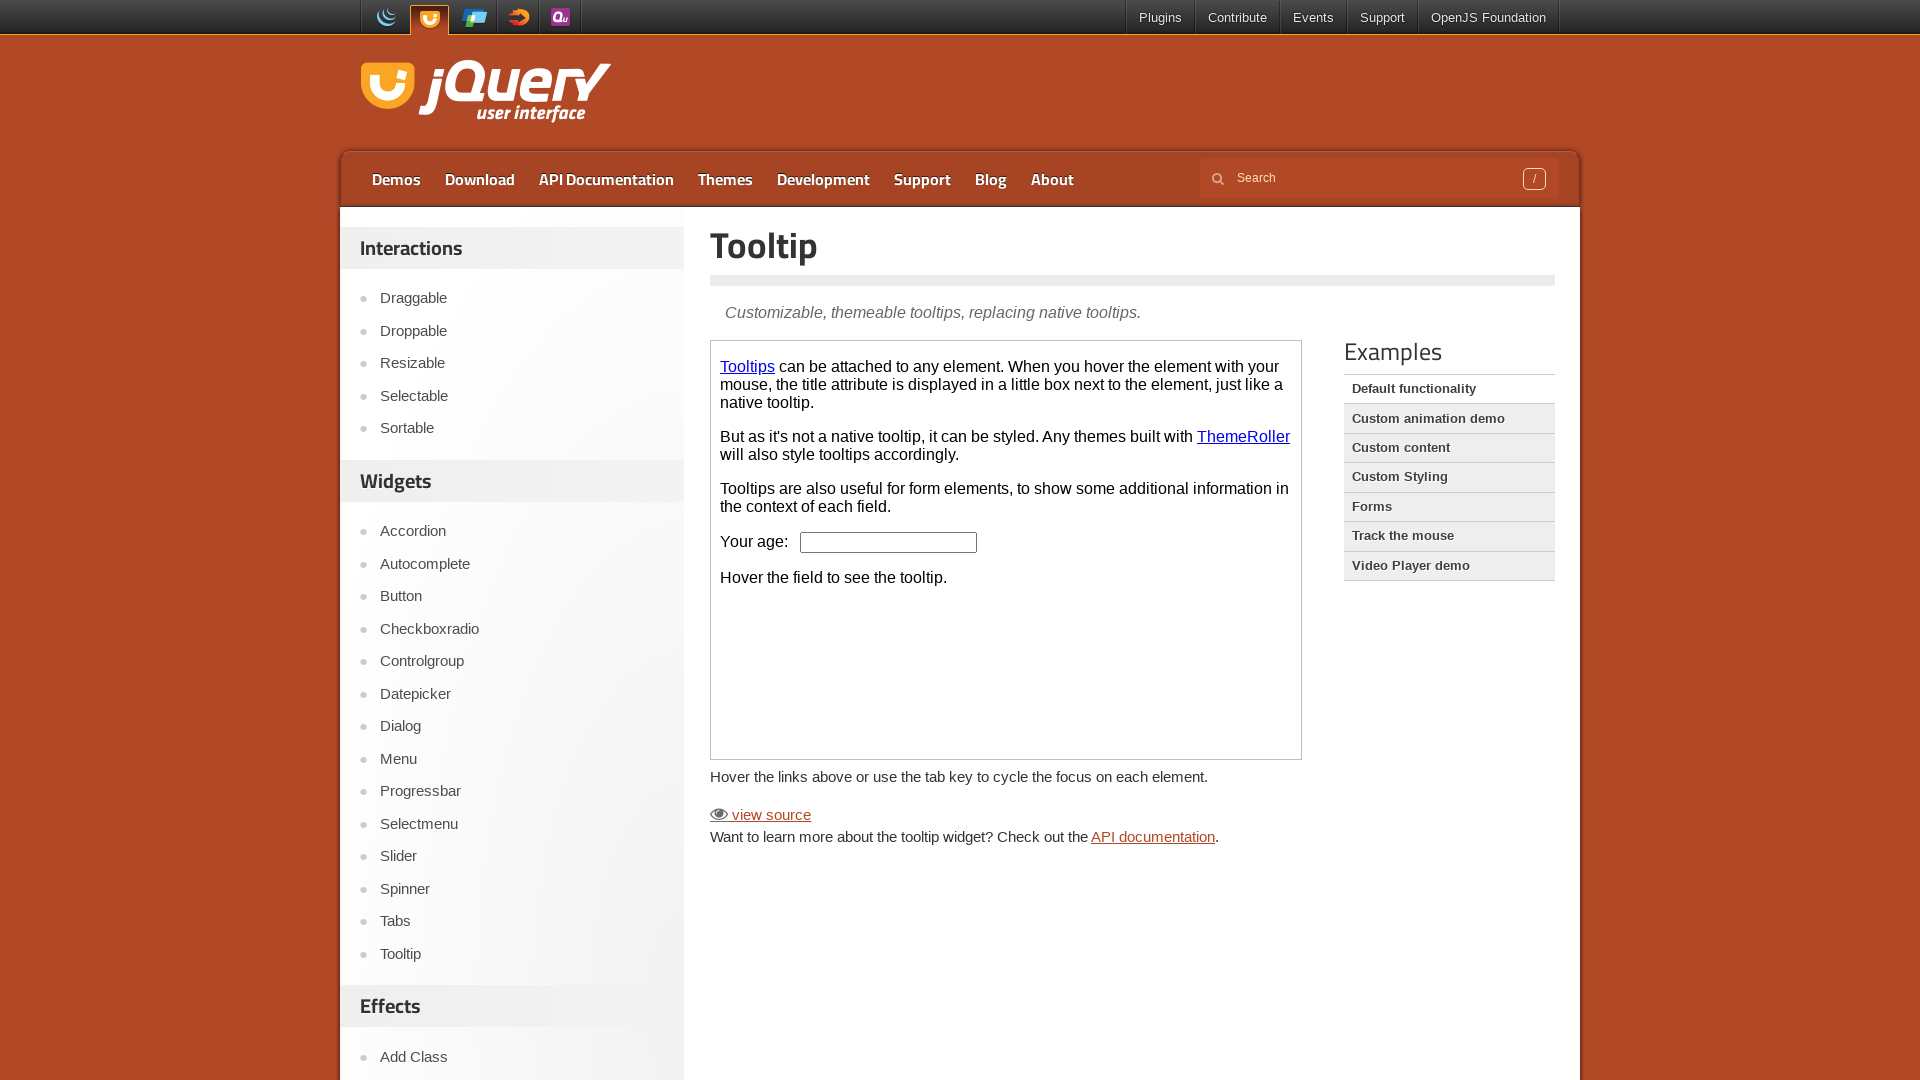

Waited for age input field to be ready
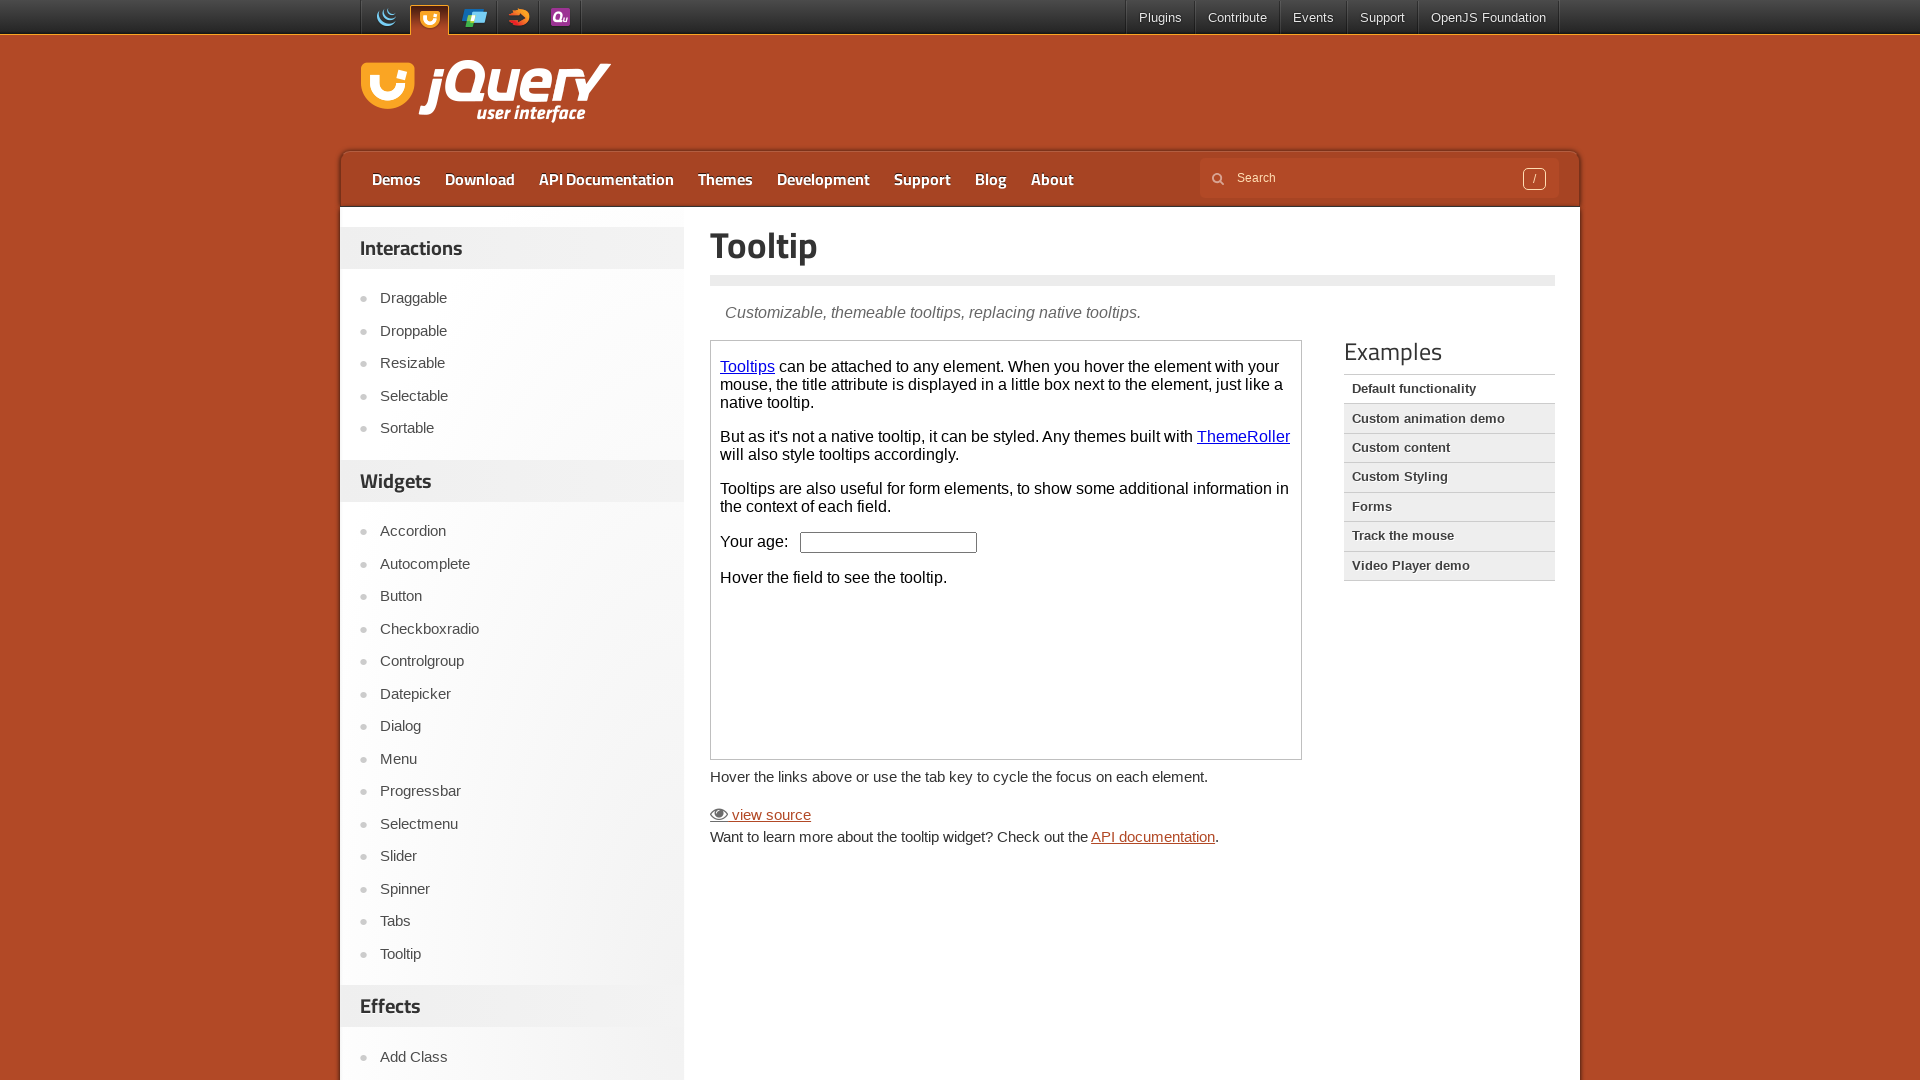

Retrieved title attribute from age input field to verify tooltip exists
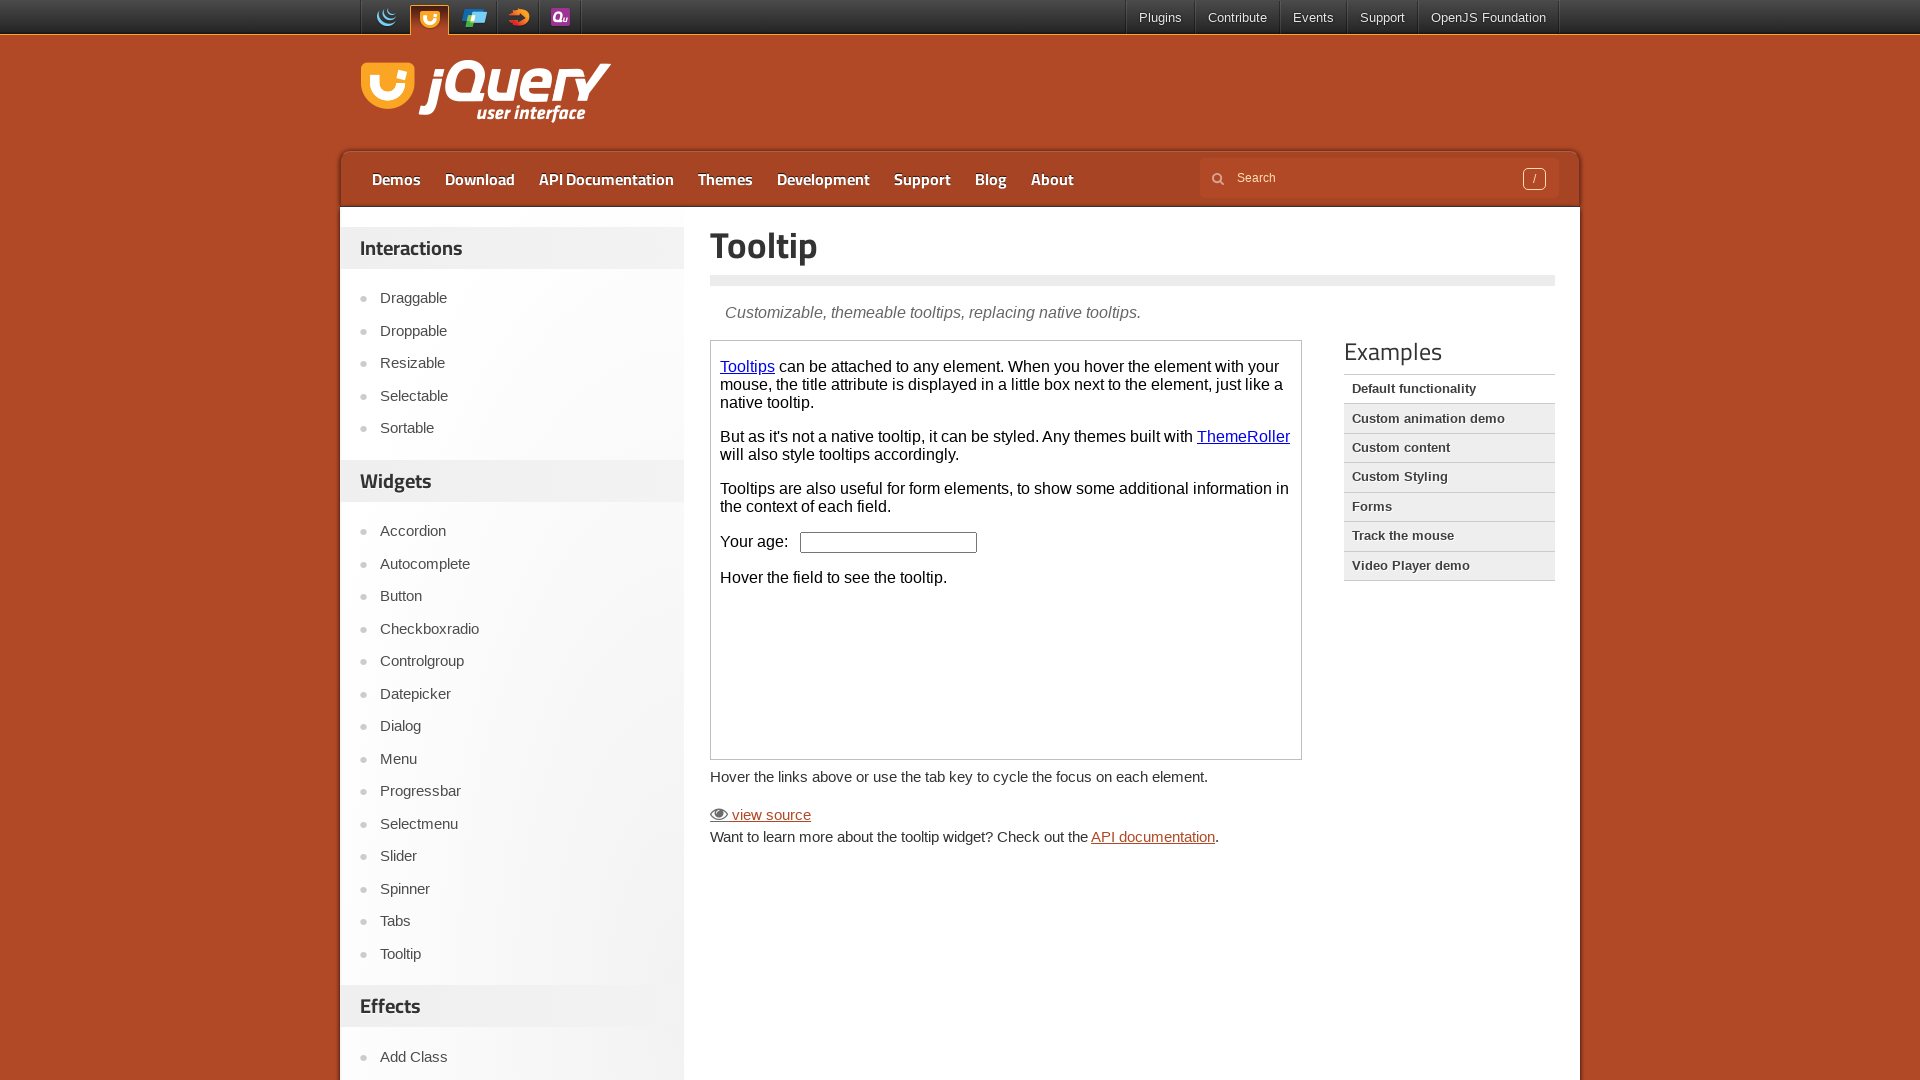

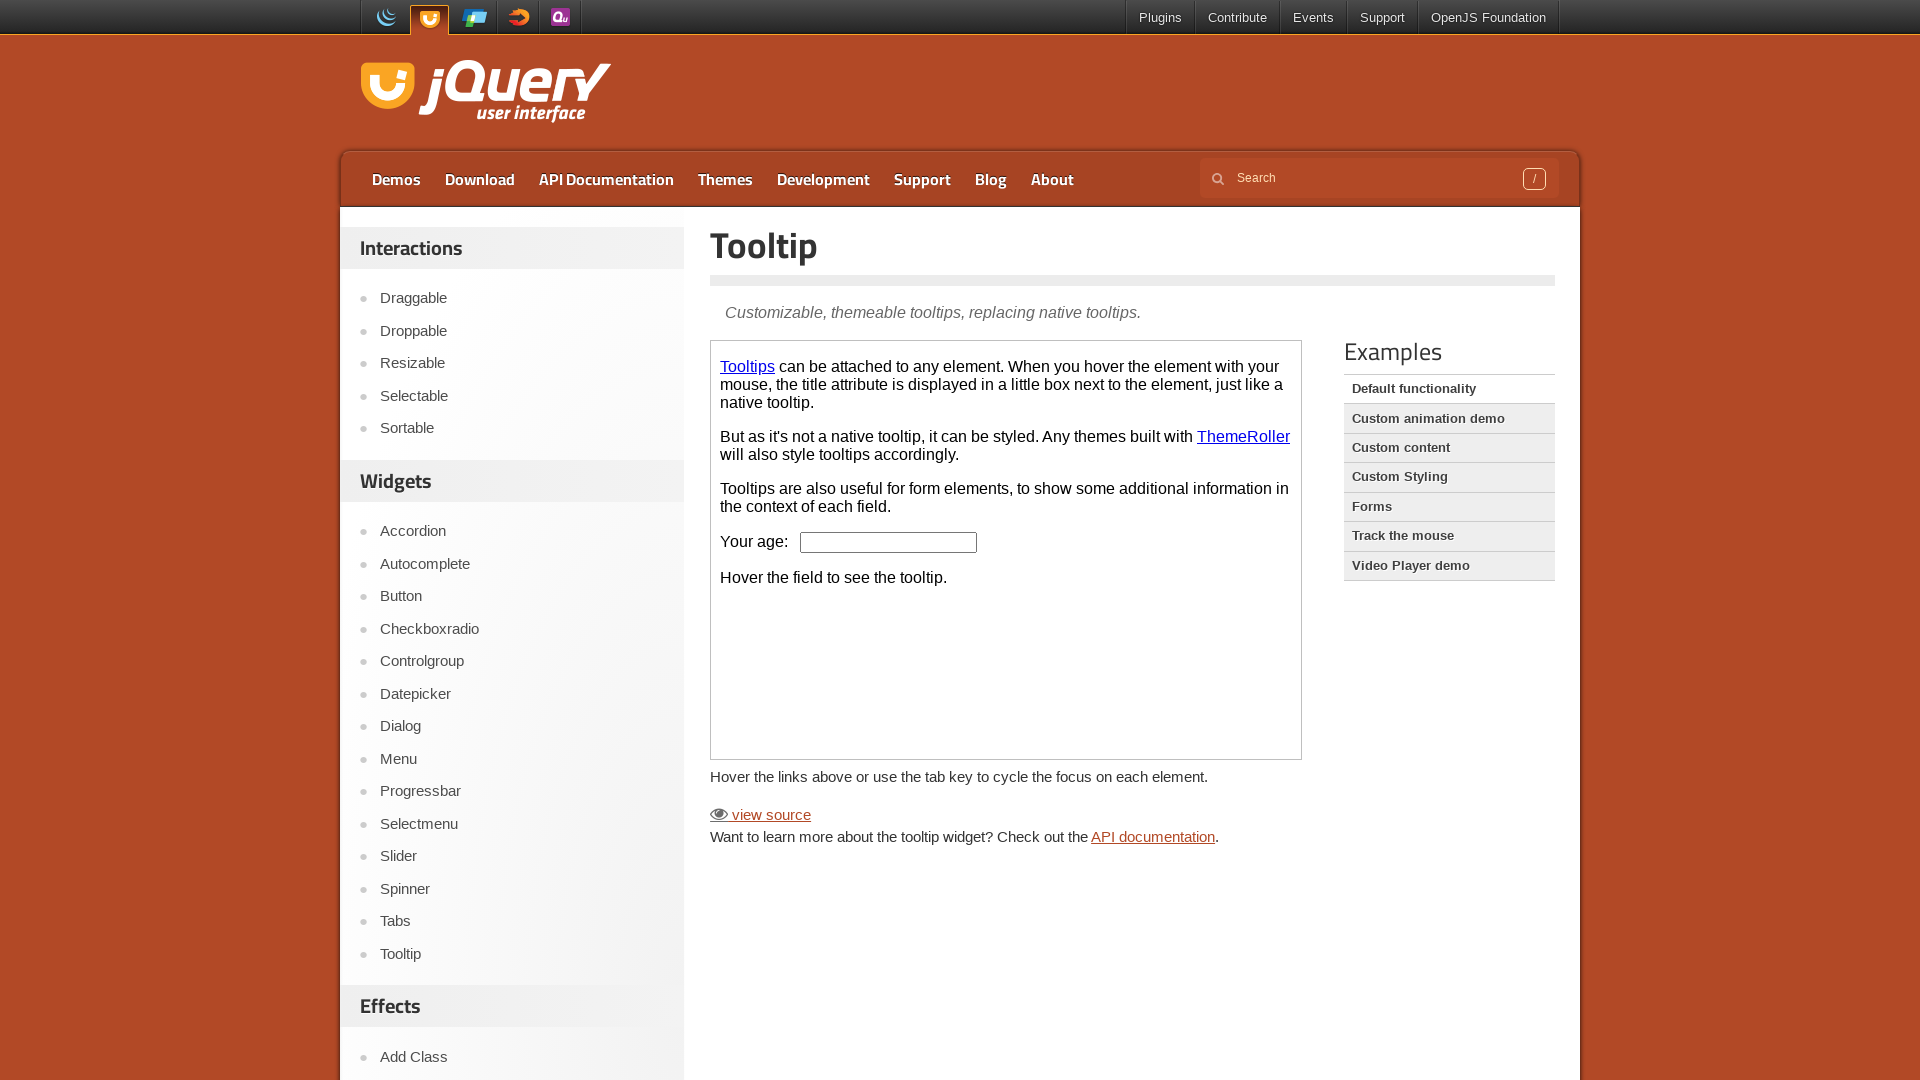